Demonstrates drag and drop by offset action, dragging element A to the position of element B on a drag-and-drop test page

Starting URL: https://crossbrowsertesting.github.io/drag-and-drop

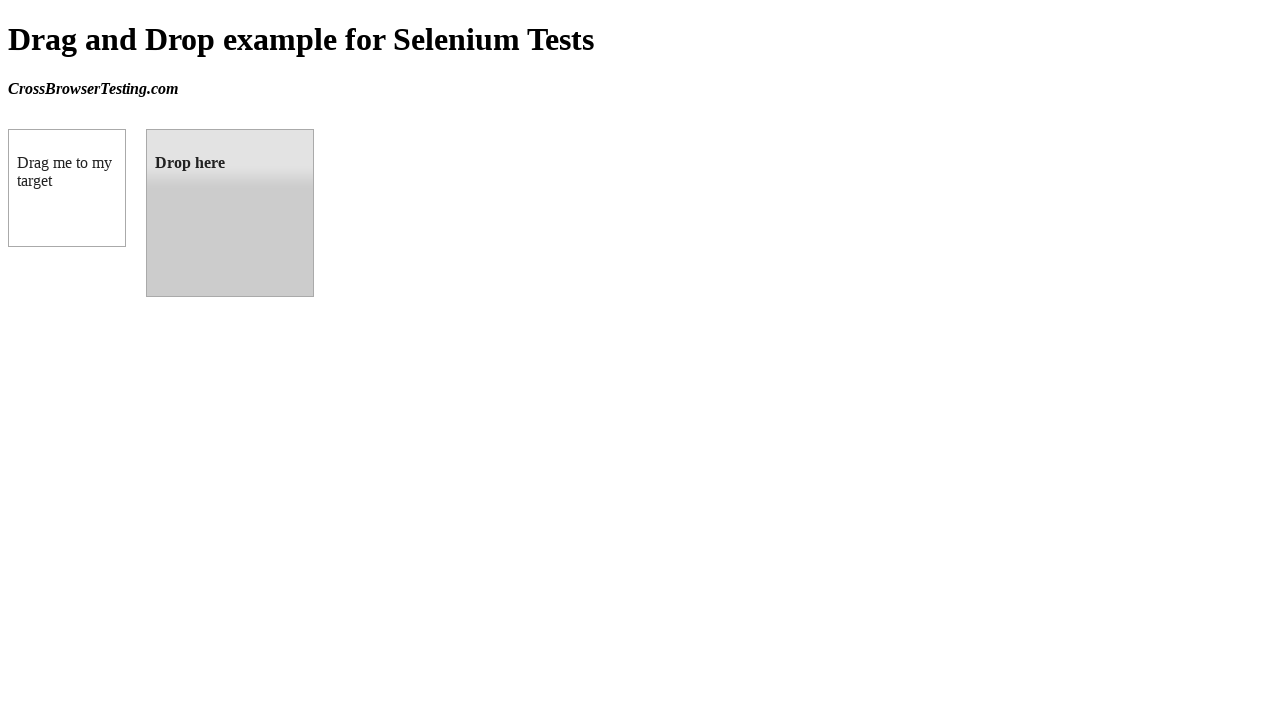

Located source element (draggable)
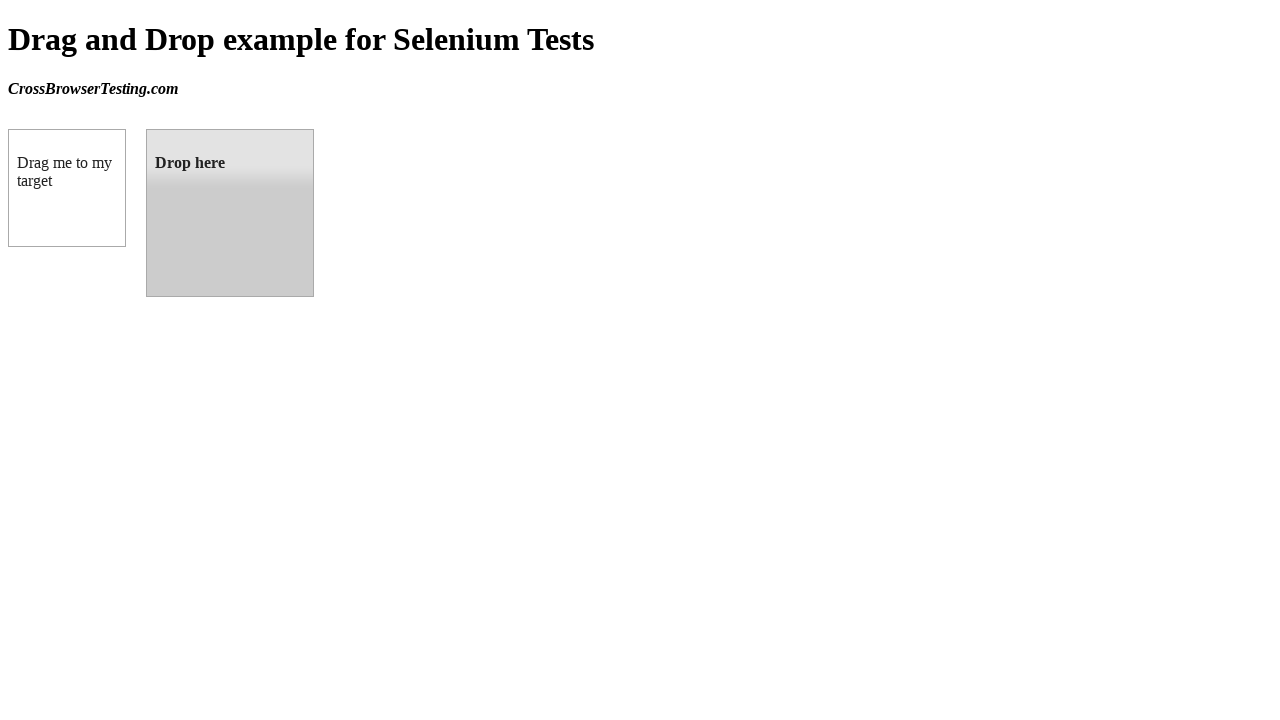

Located target element (droppable)
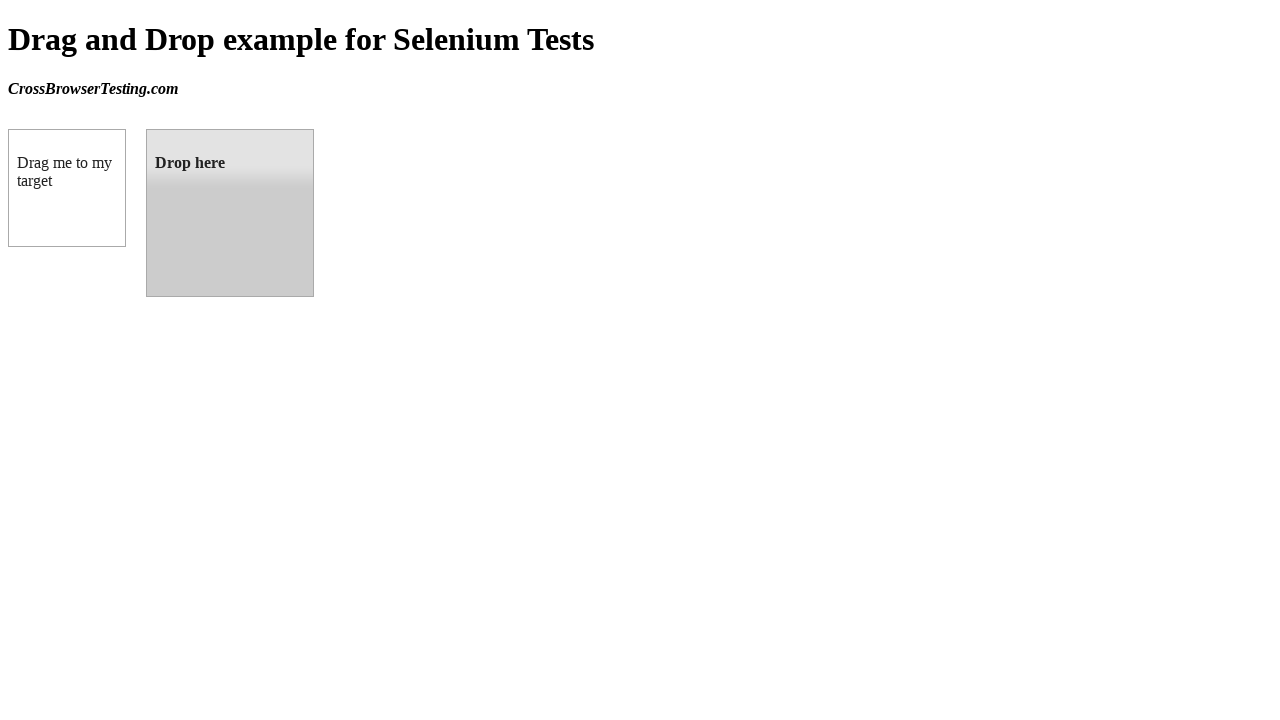

Retrieved bounding box of target element
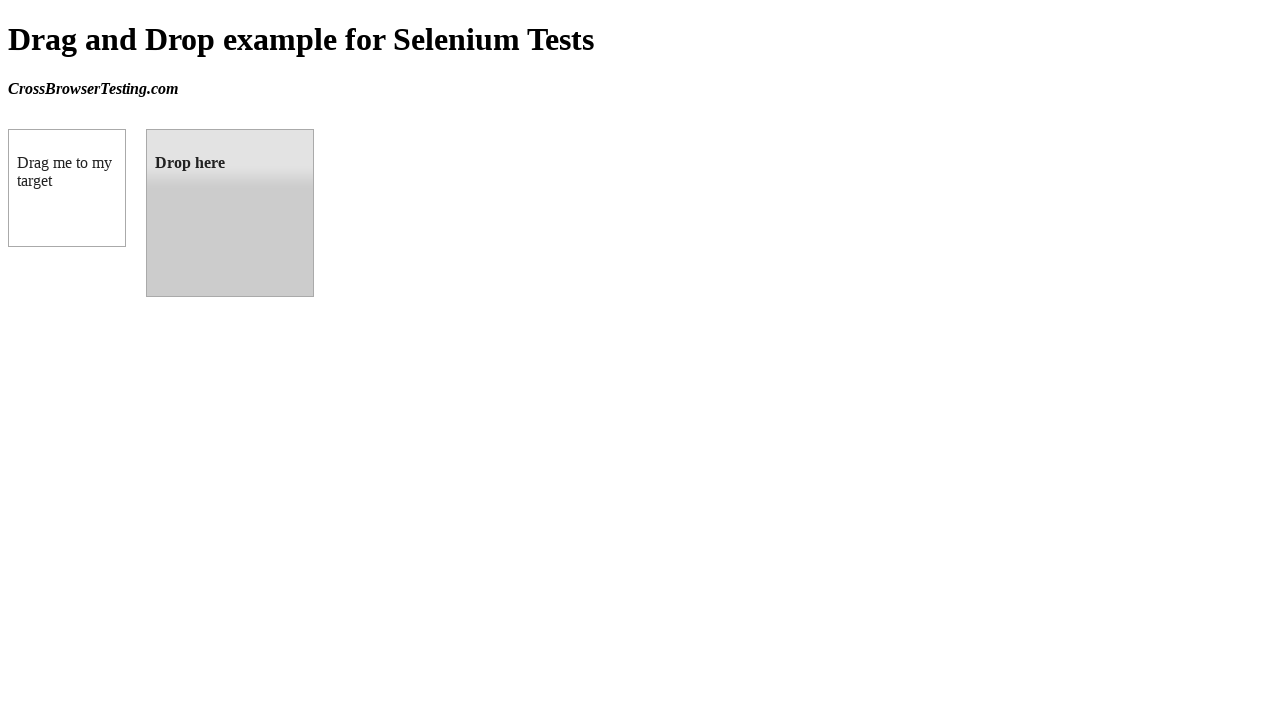

Retrieved bounding box of source element
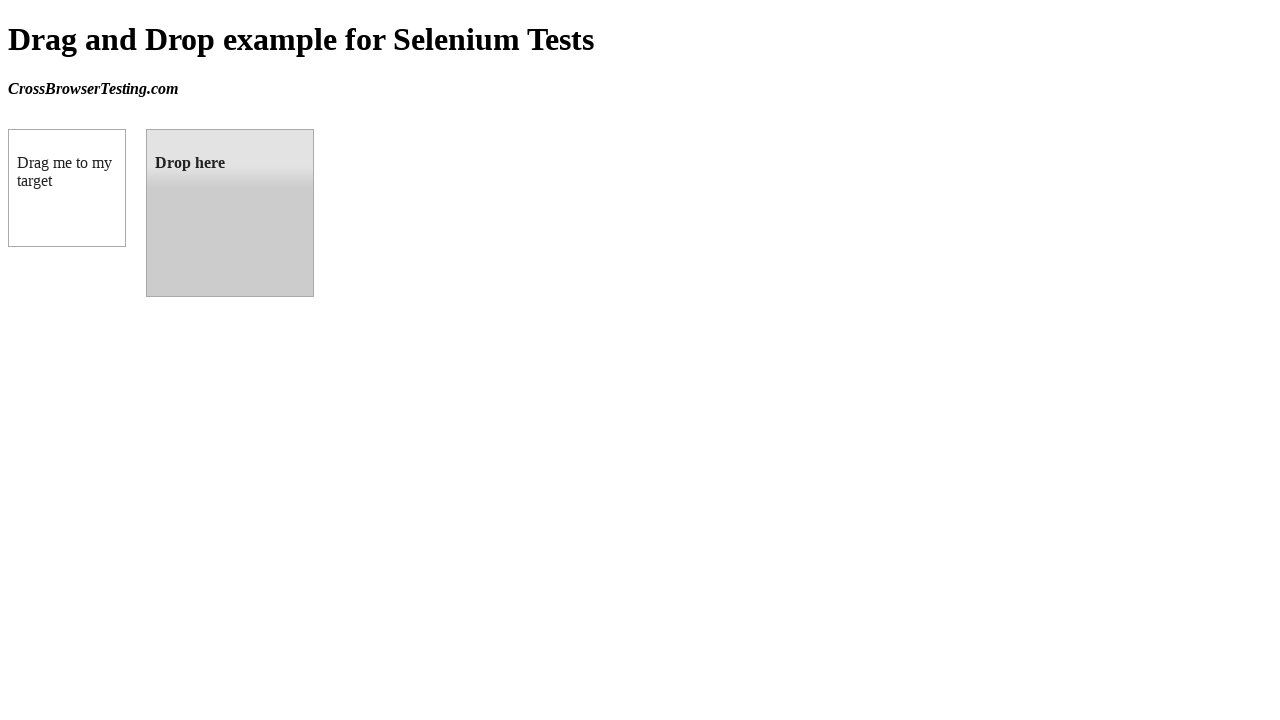

Moved mouse to center of source element at (67, 188)
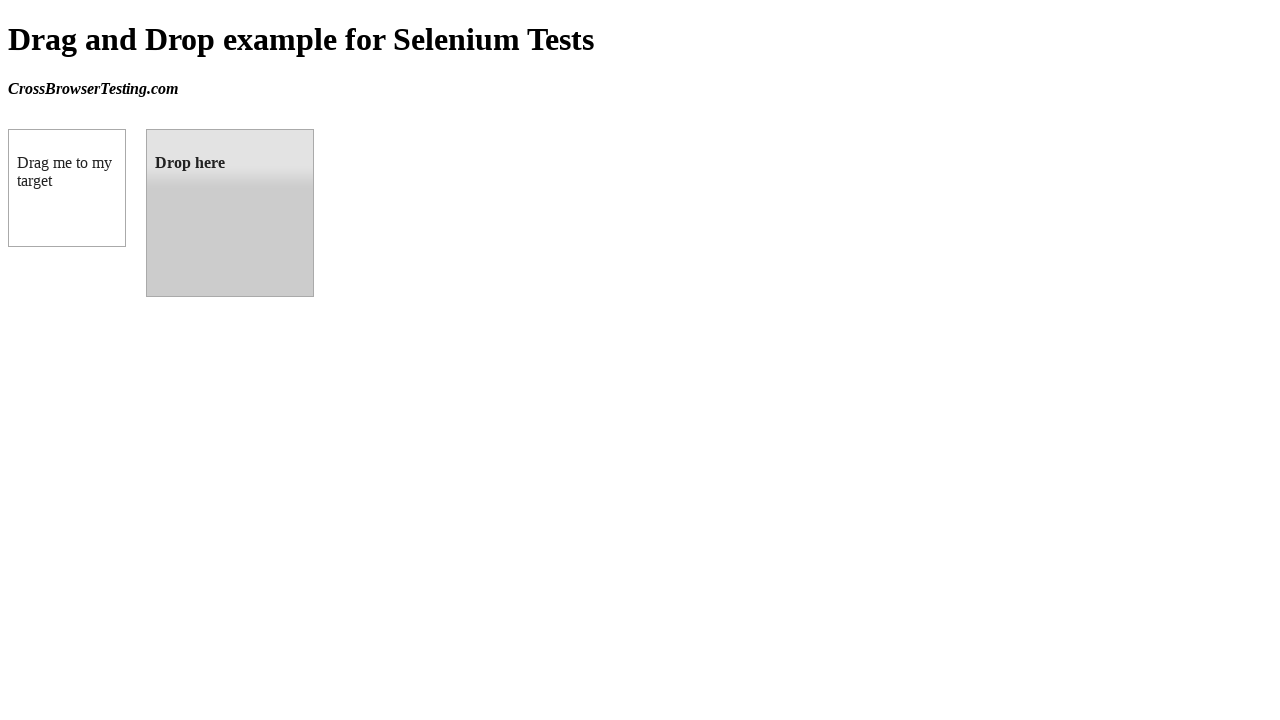

Pressed mouse button down on source element at (67, 188)
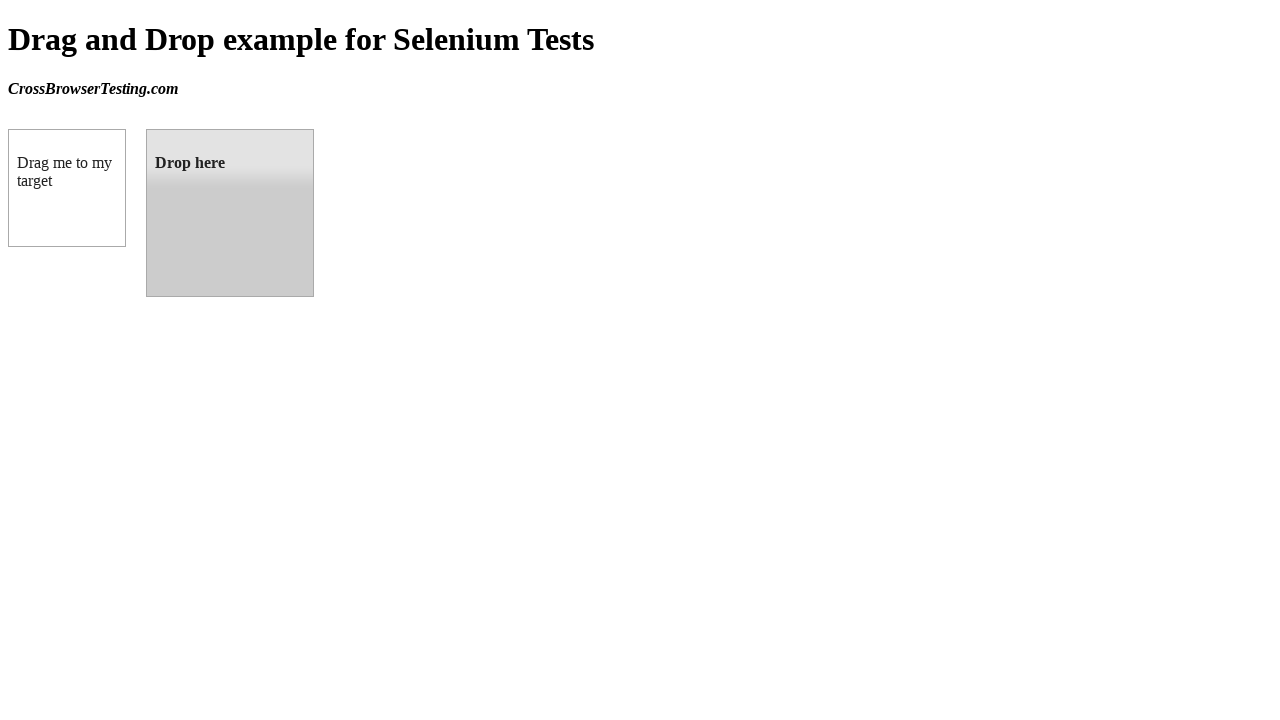

Moved mouse to center of target element while dragging at (230, 213)
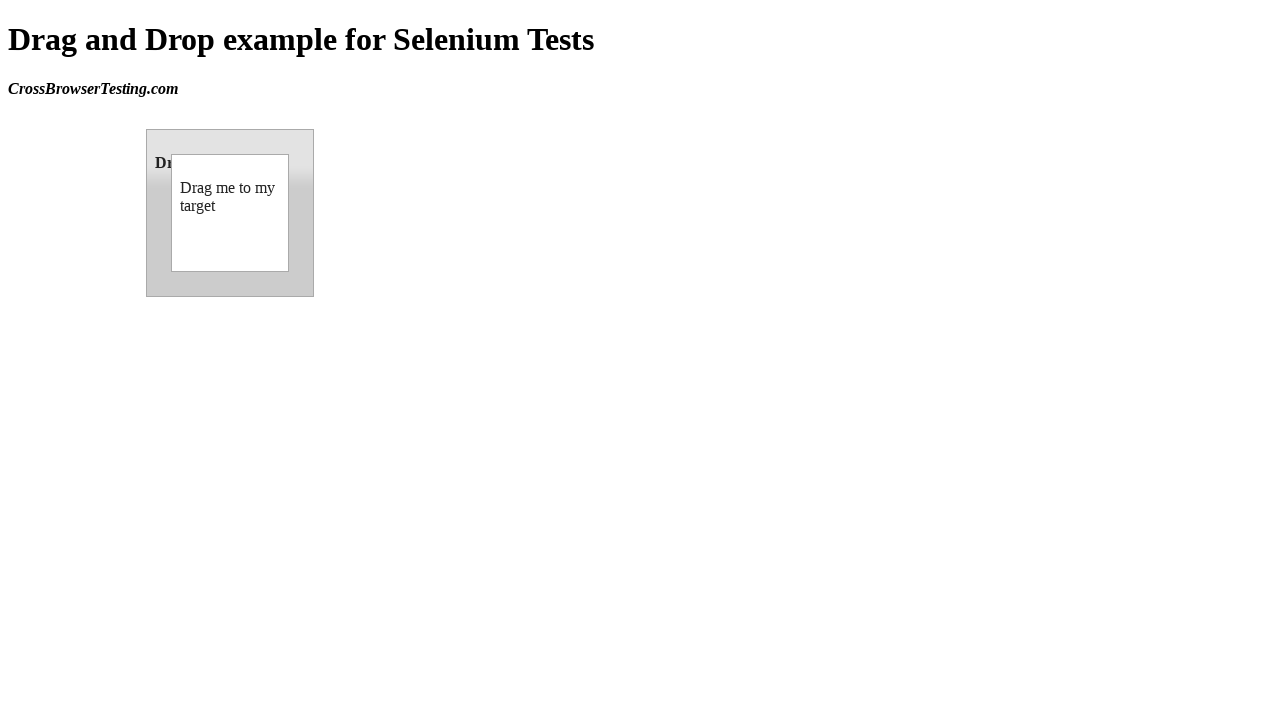

Released mouse button to complete drag and drop at (230, 213)
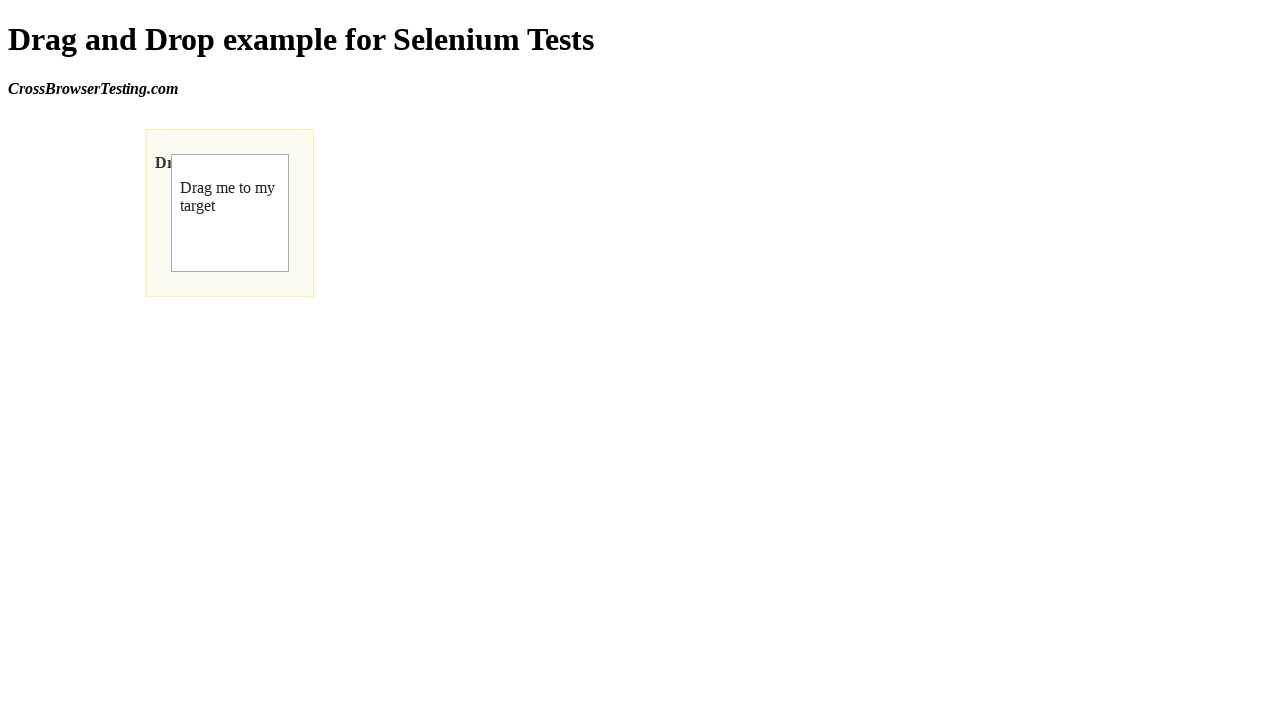

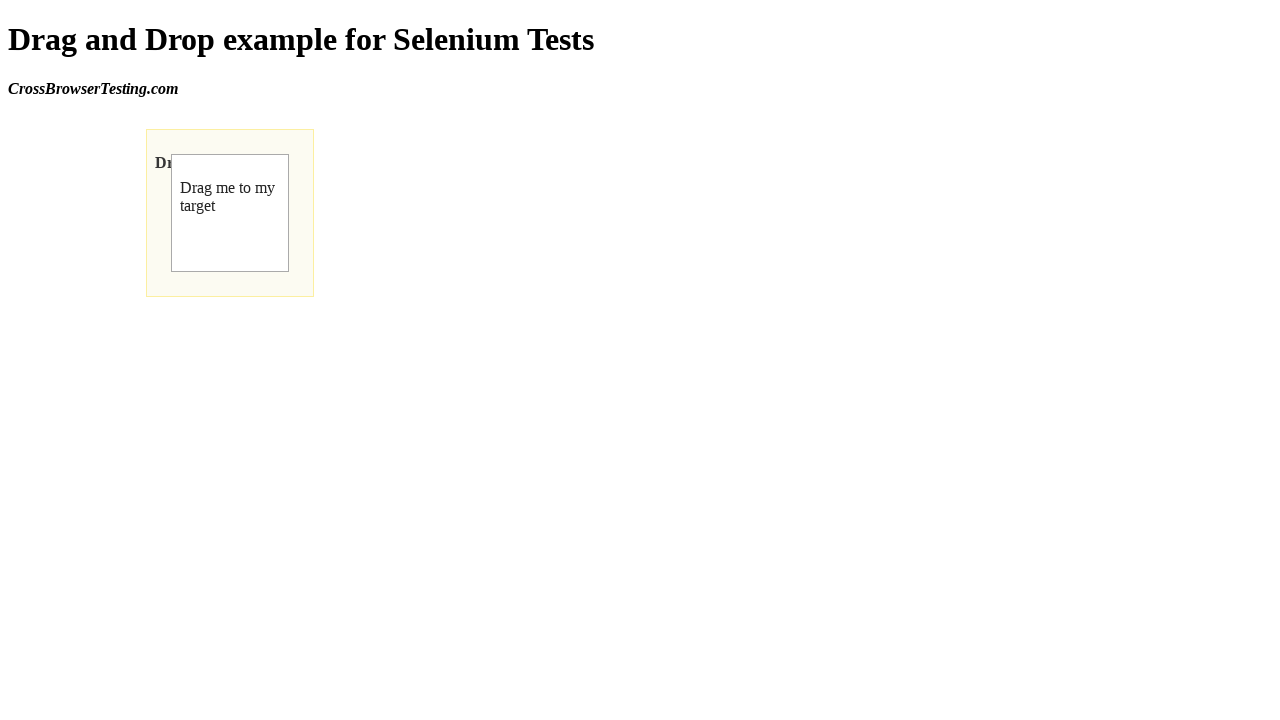